Tests JavaScript prompt dialog by triggering it, entering text, accepting it, and verifying the entered text is displayed

Starting URL: https://the-internet.herokuapp.com/javascript_alerts

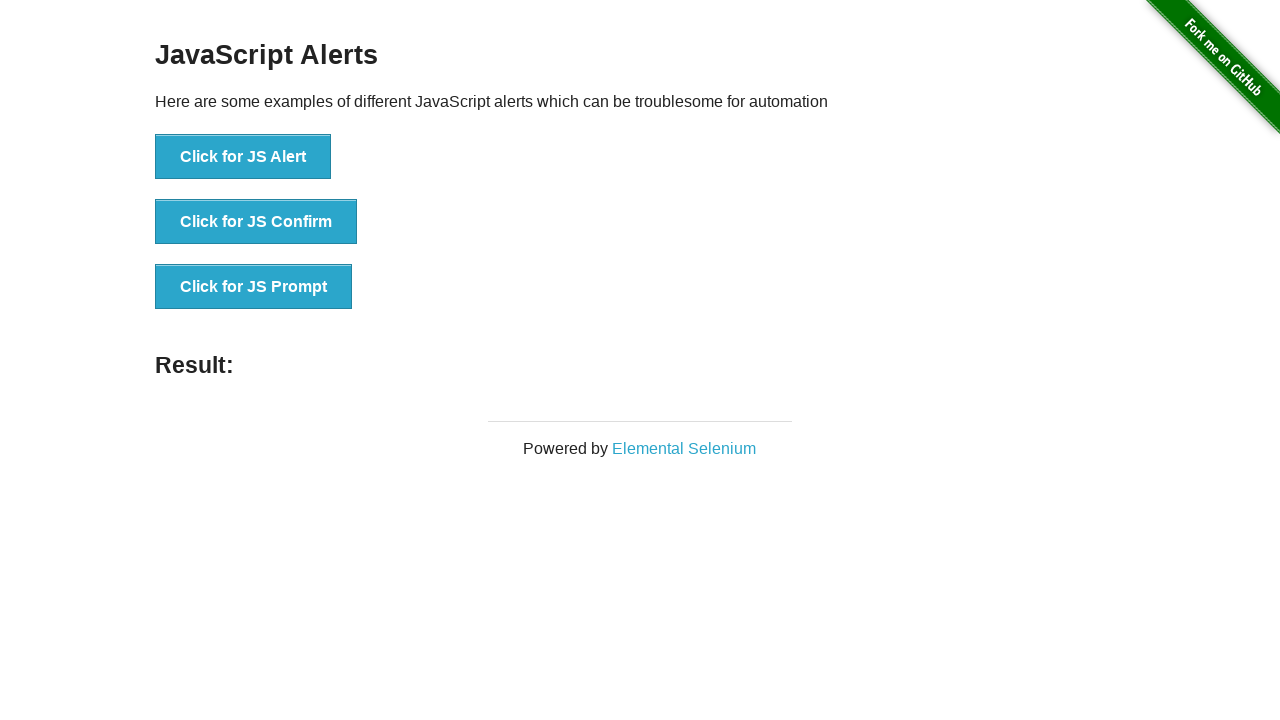

Set up dialog handler to accept prompt with text 'Test'
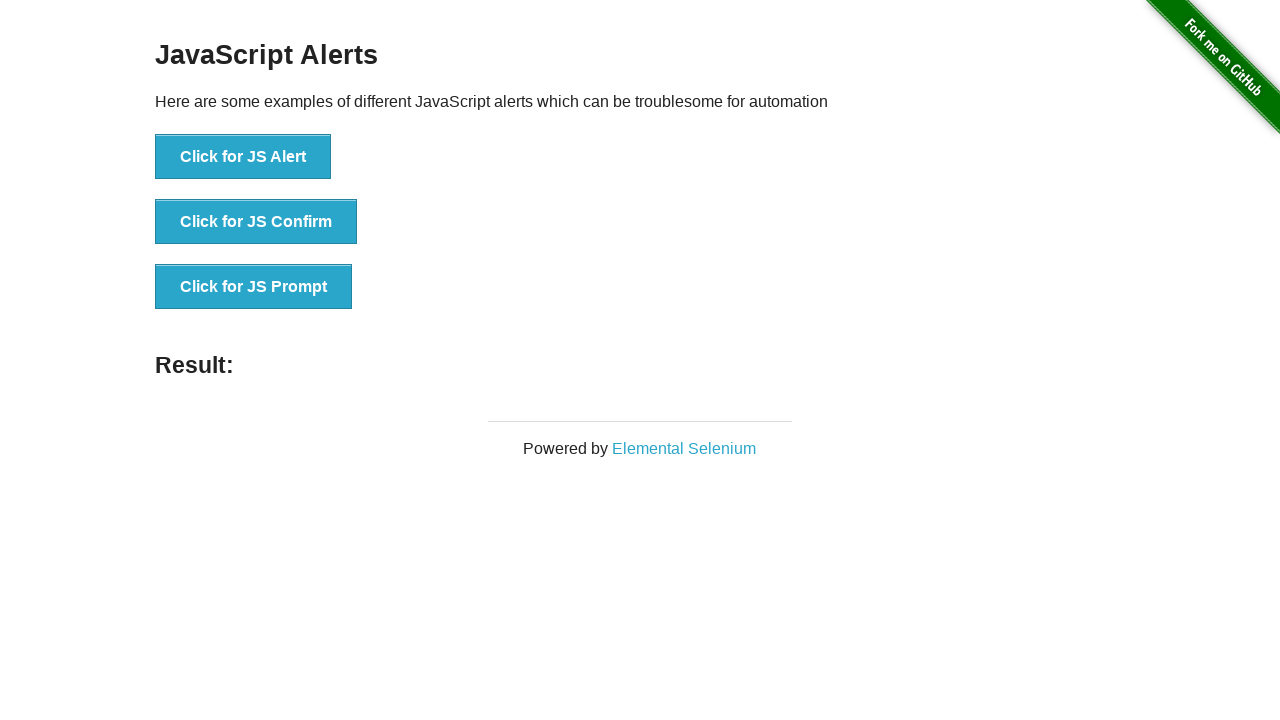

Clicked button to trigger JavaScript prompt dialog at (254, 287) on xpath=//button[normalize-space()='Click for JS Prompt']
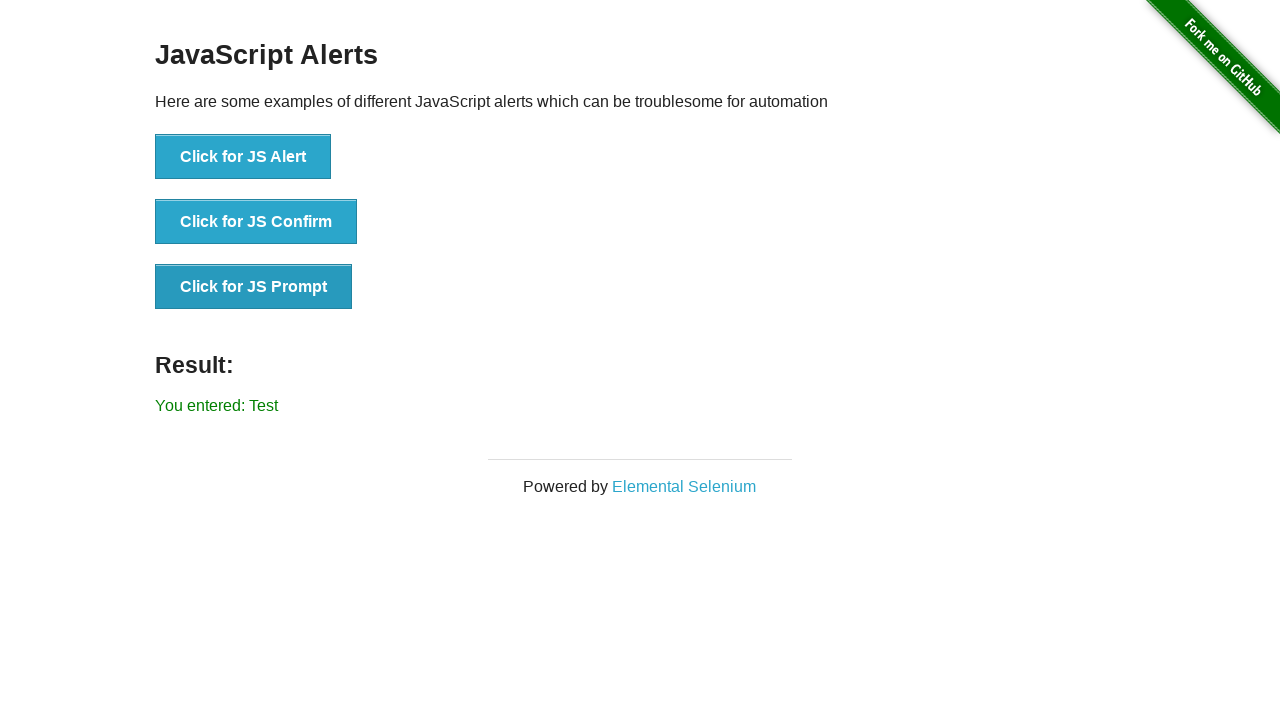

Waited 500ms for prompt dialog to be processed
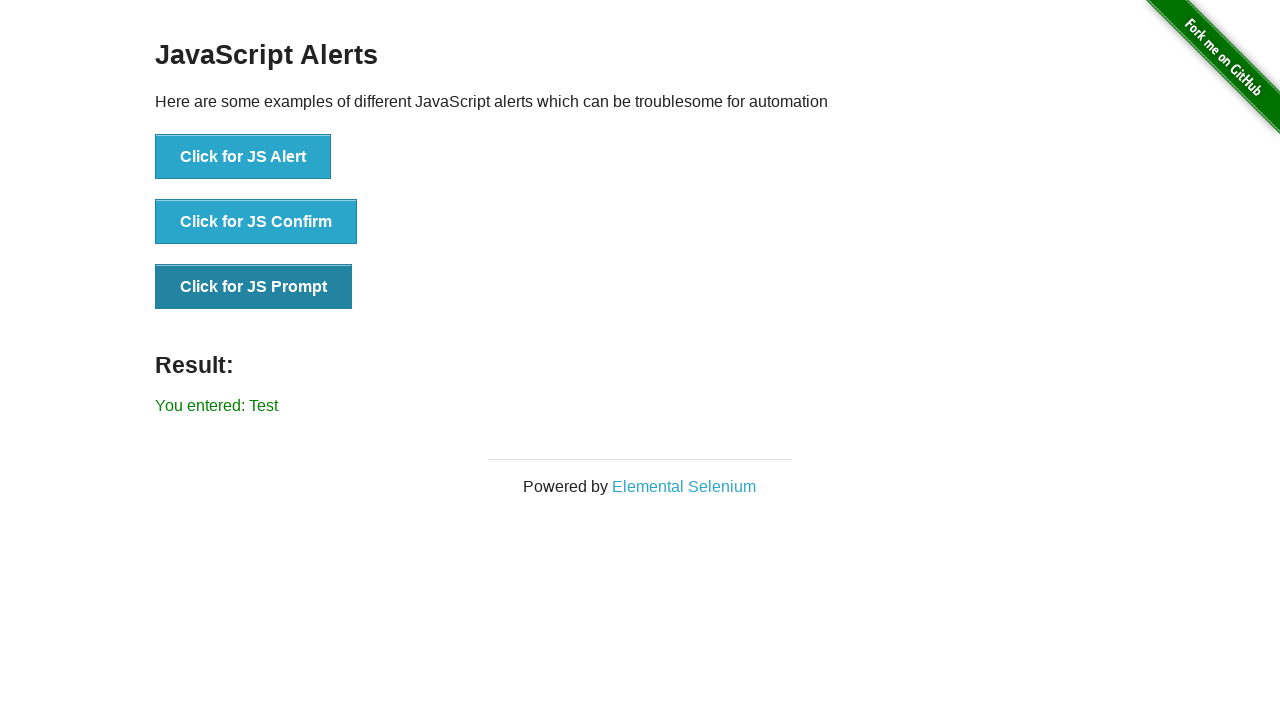

Retrieved result text from result element
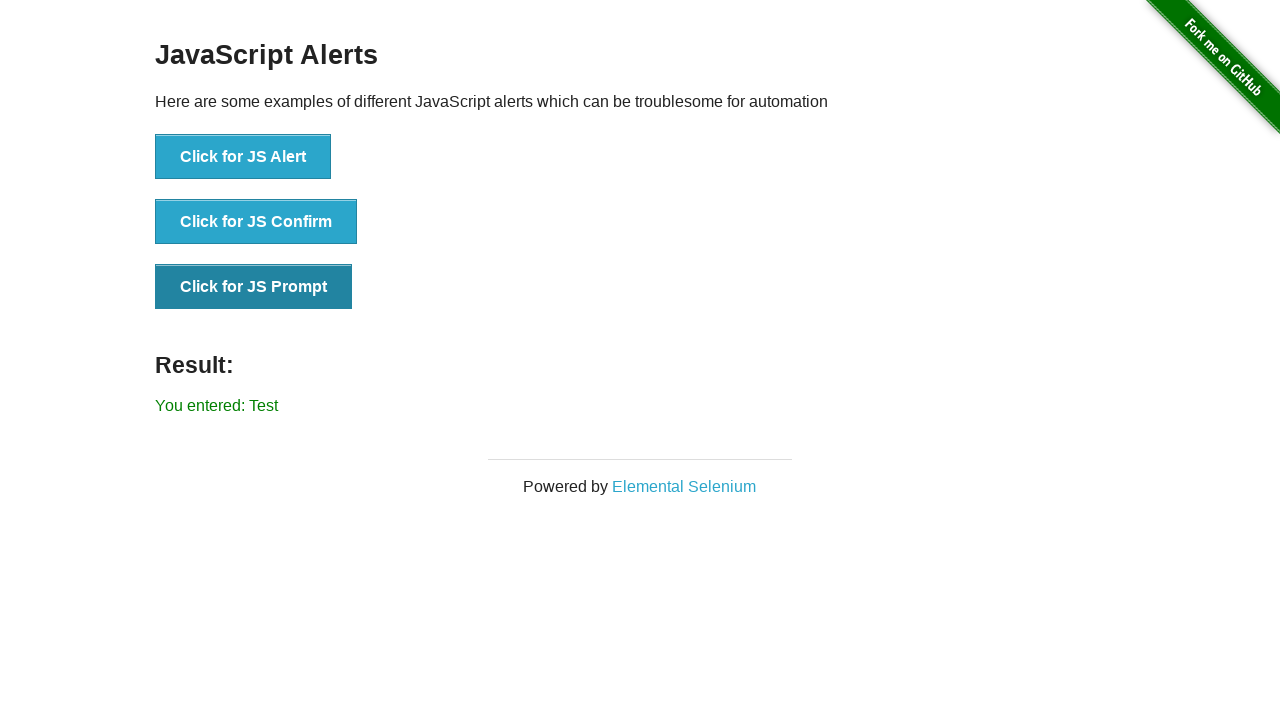

Verified entered text 'Test' is displayed in result: 'You entered: Test'
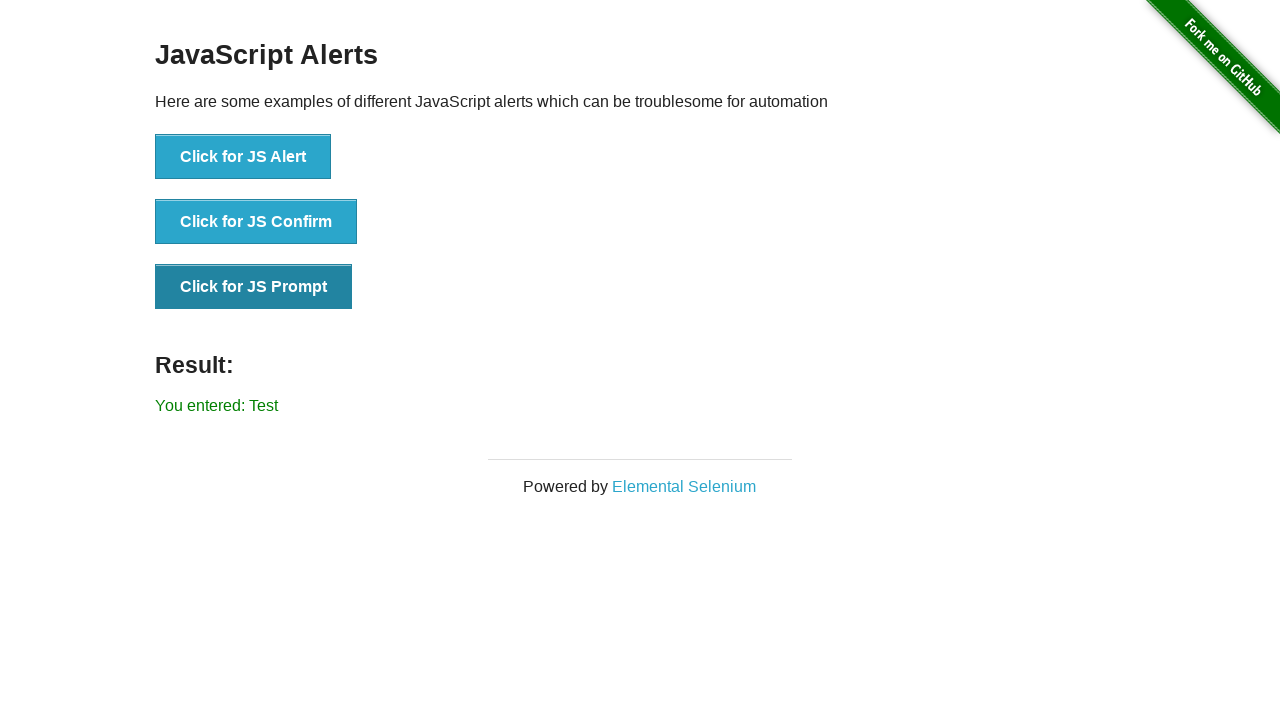

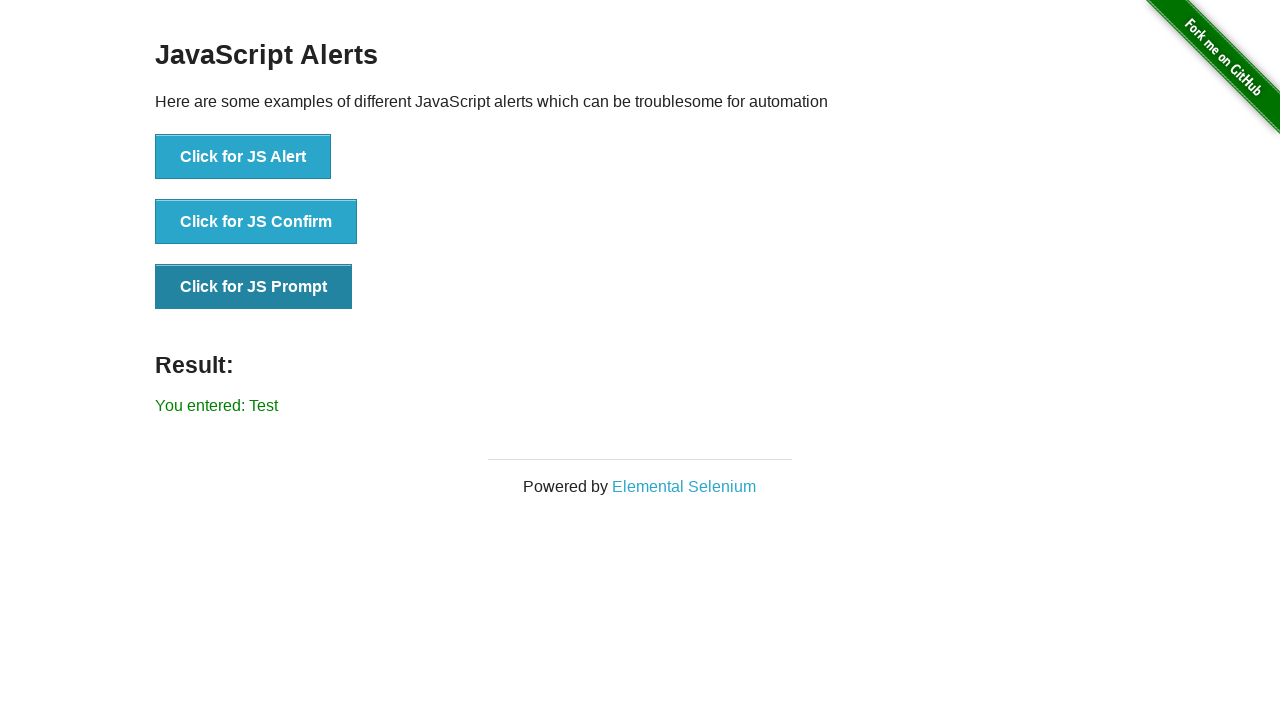